Navigates to an automation practice page and locates elements using XPath sibling and parent traversal methods

Starting URL: https://rahulshettyacademy.com/AutomationPractice/

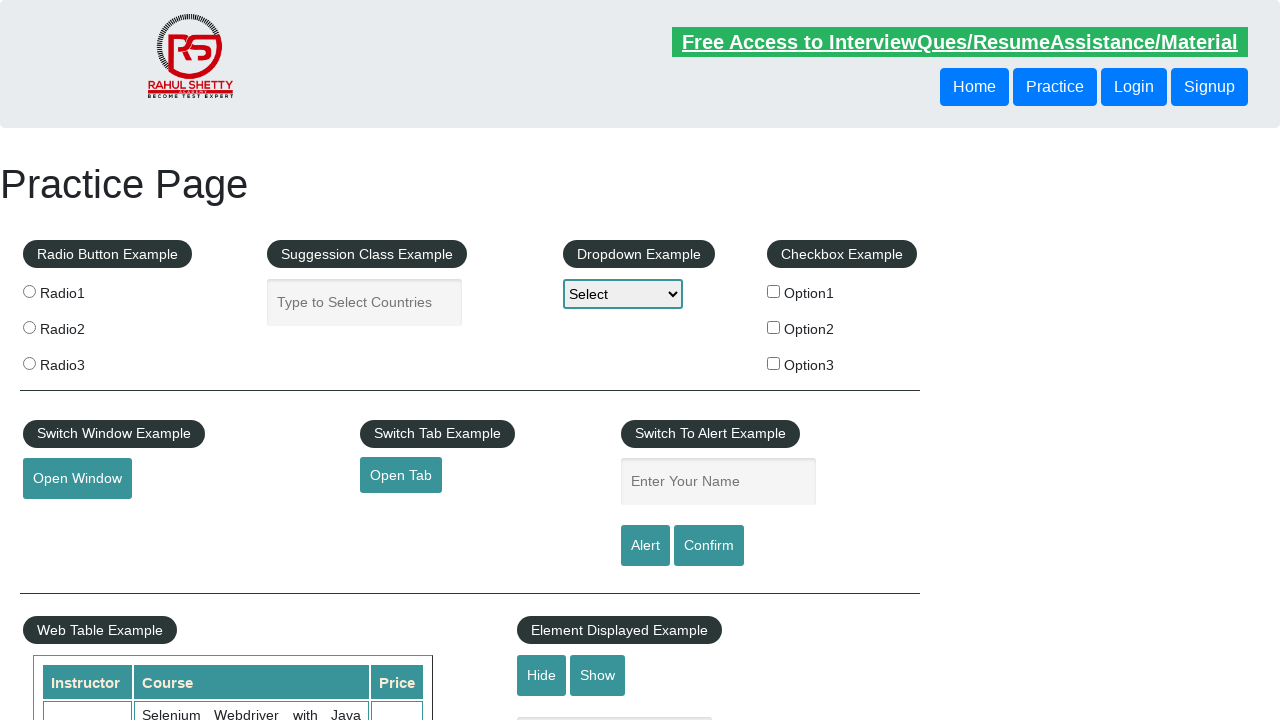

Navigated to automation practice page
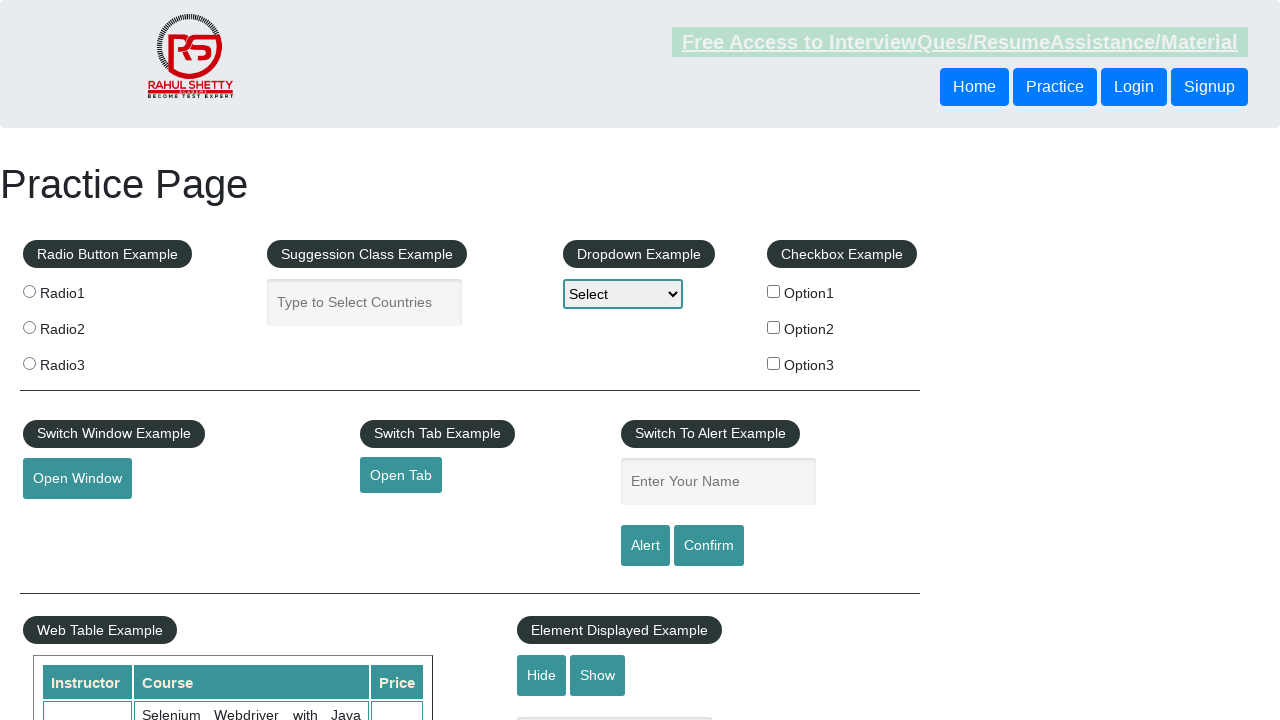

Retrieved text from first button using following-sibling XPath
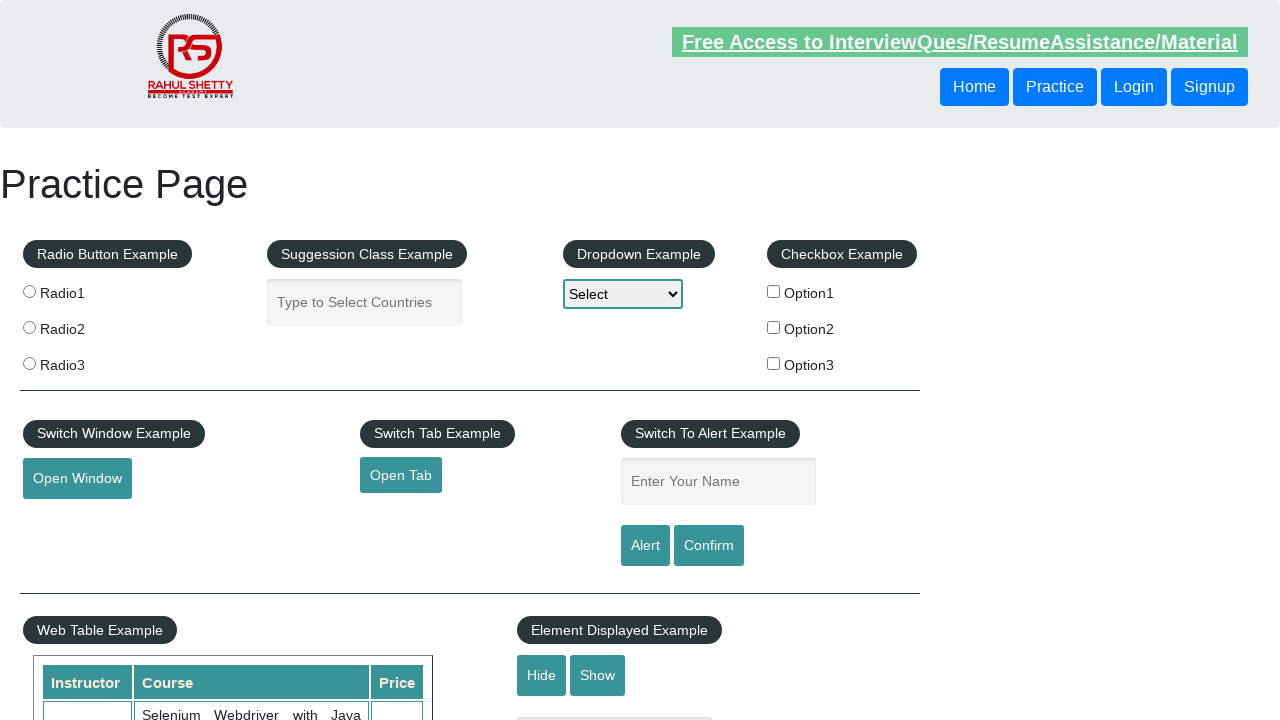

Retrieved text from second button using parent traversal XPath
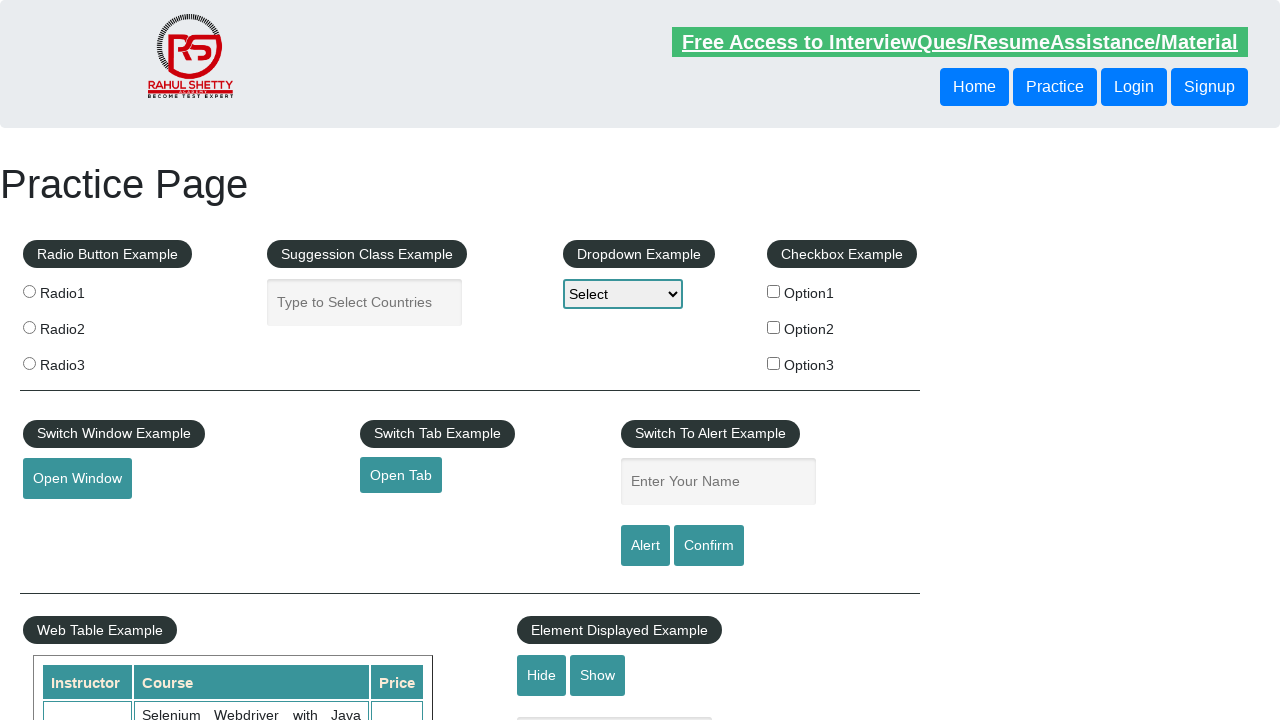

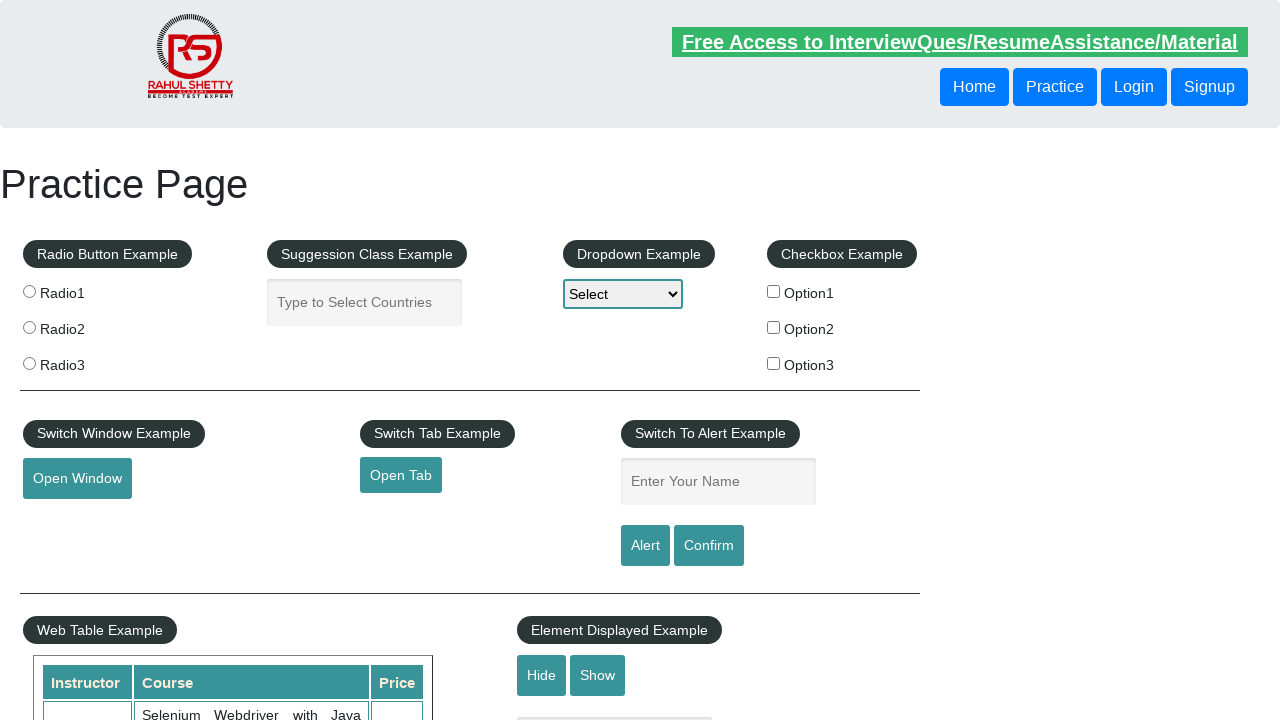